Loads the Bay Country Floors homepage and verifies that Google Tag Manager (GTM) tracking code is present in the page source.

Starting URL: https://baycountryfloors.com/

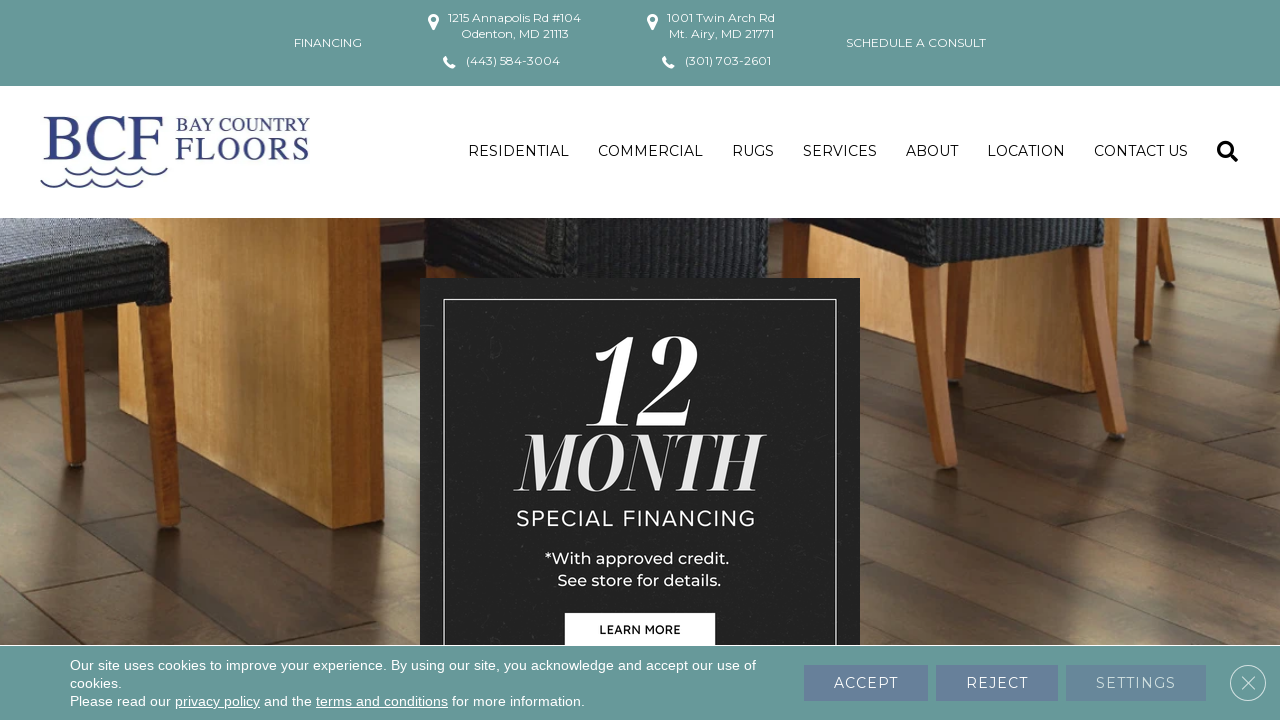

Navigated to Bay Country Floors homepage
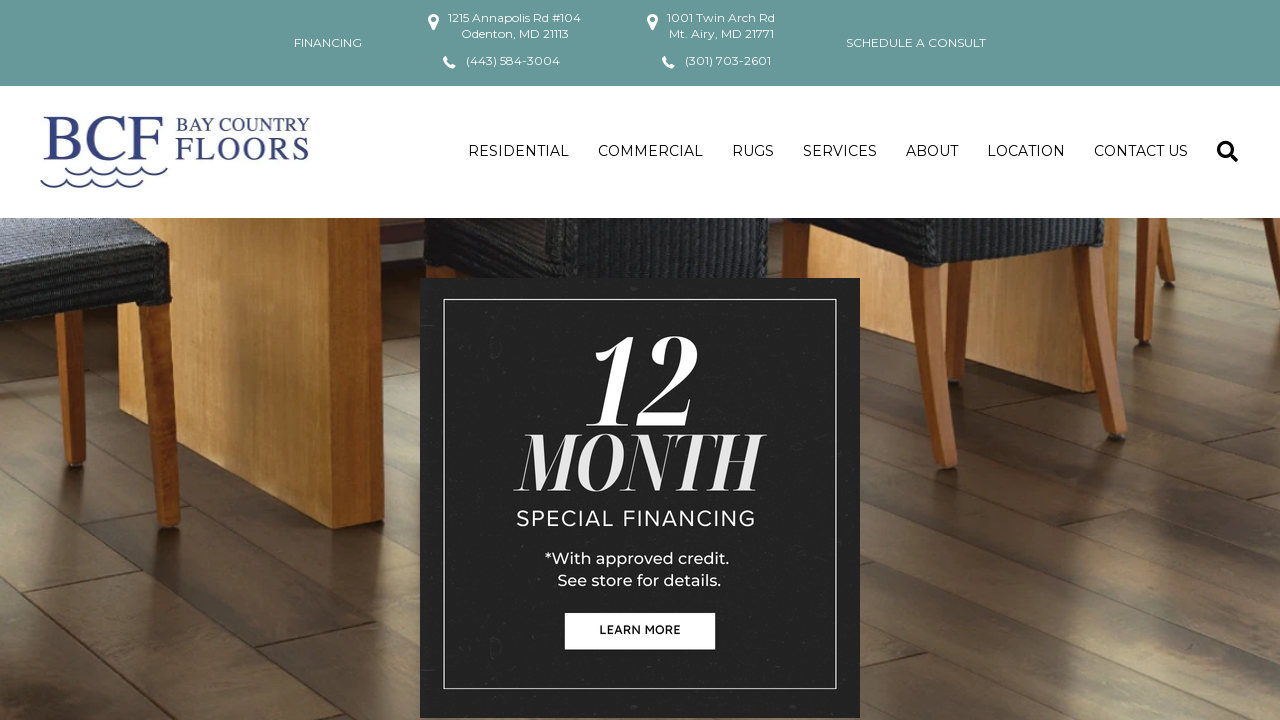

Page DOM content fully loaded
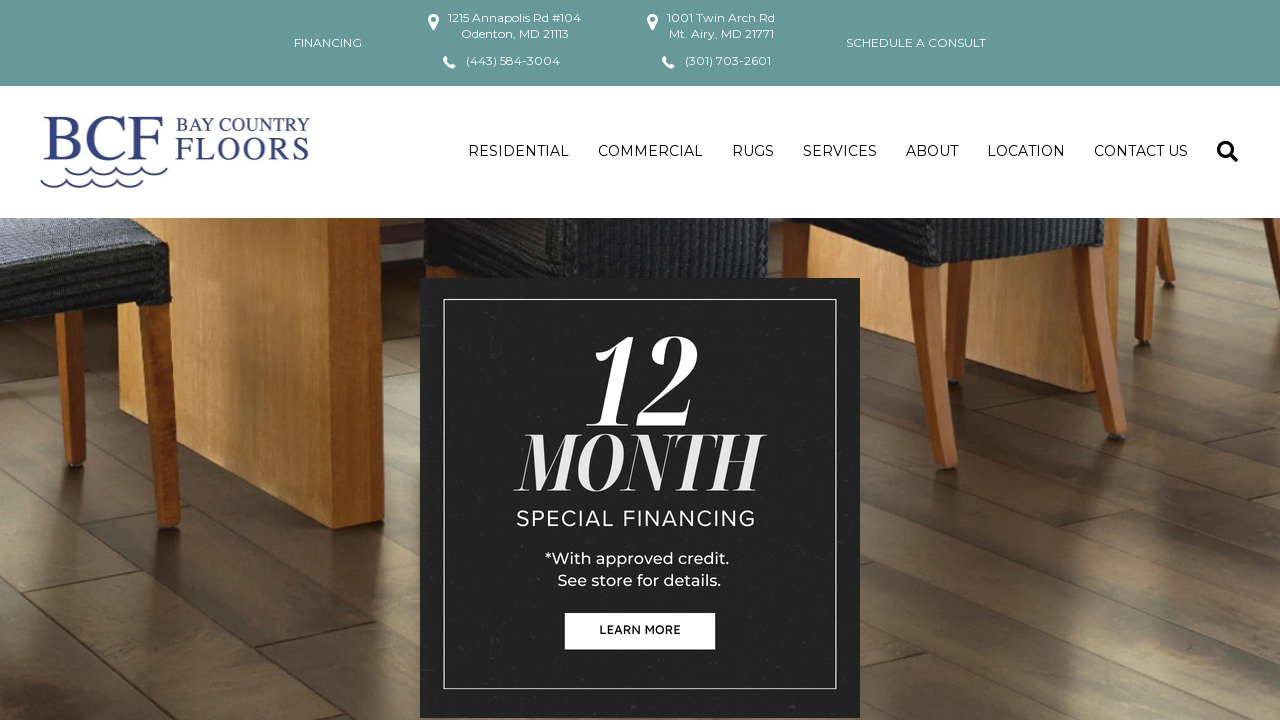

Retrieved page content
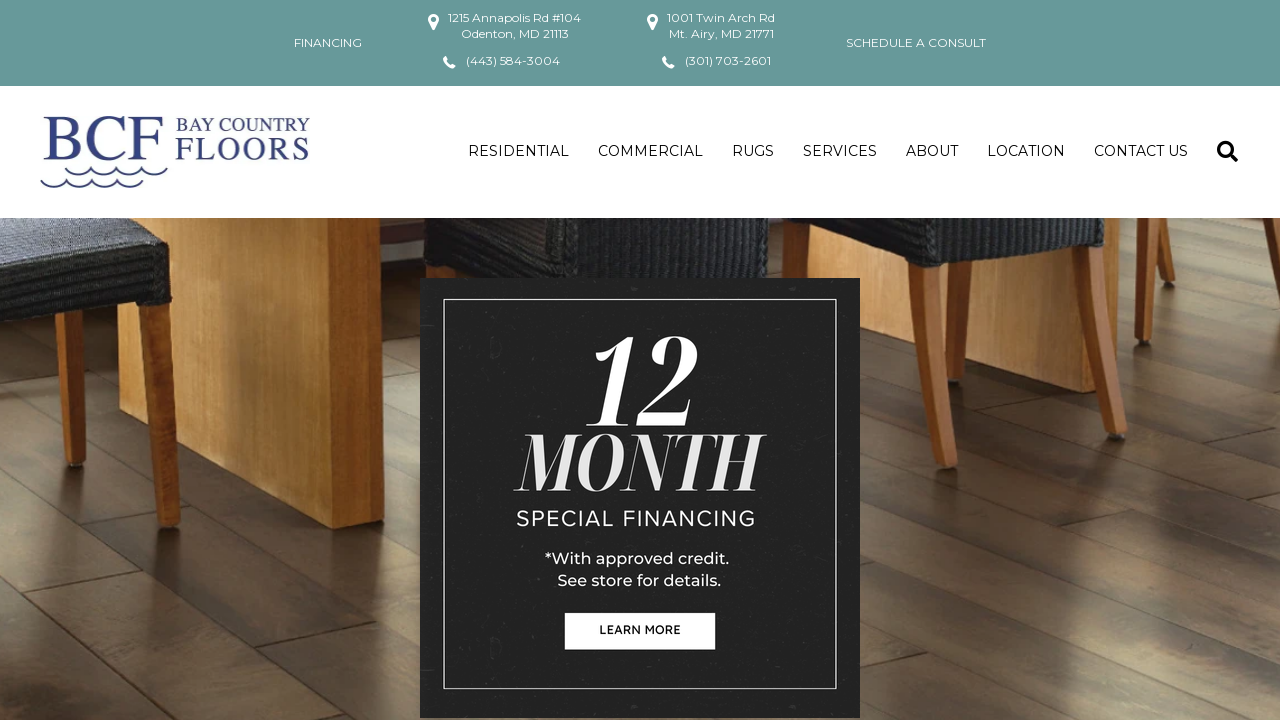

Checked for GTM tracking code in page source
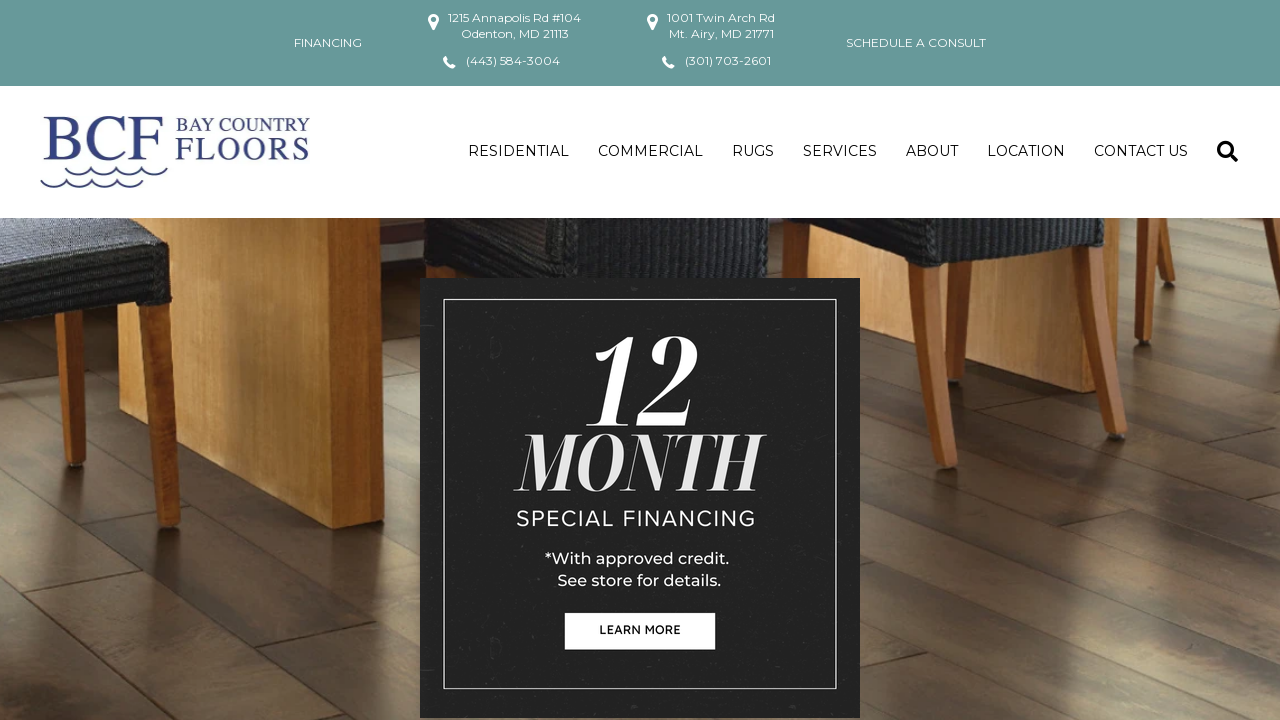

Verified GTM tracking code is present on page
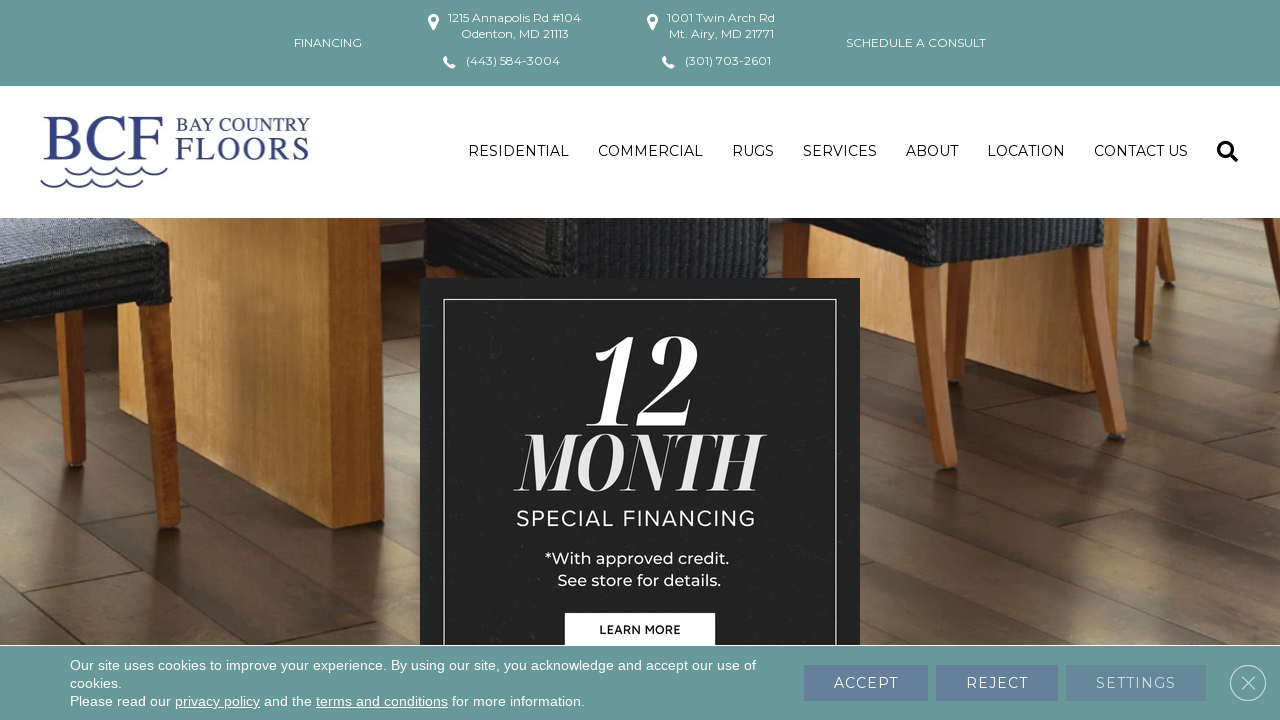

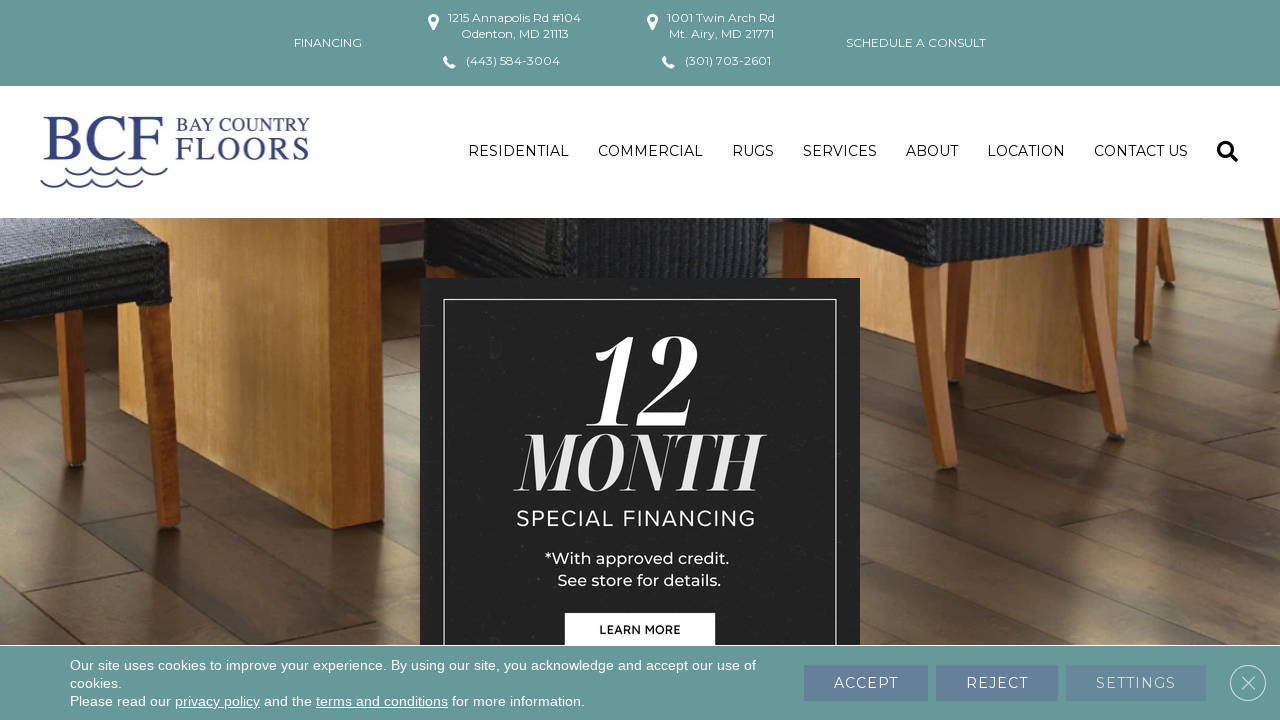